Tests the datepicker functionality by navigating to the datepicker page and selecting today's date.

Starting URL: https://formy-project.herokuapp.com

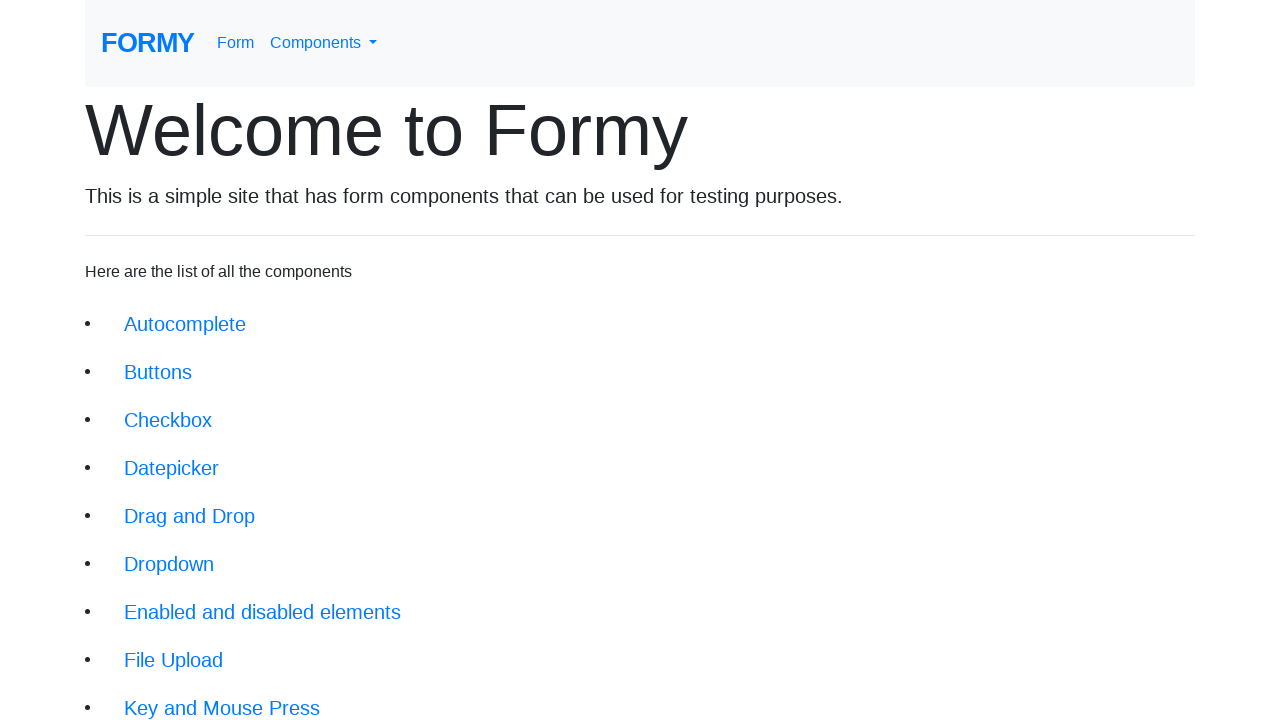

Clicked on datepicker link at (172, 468) on xpath=//li/a[@href='/datepicker']
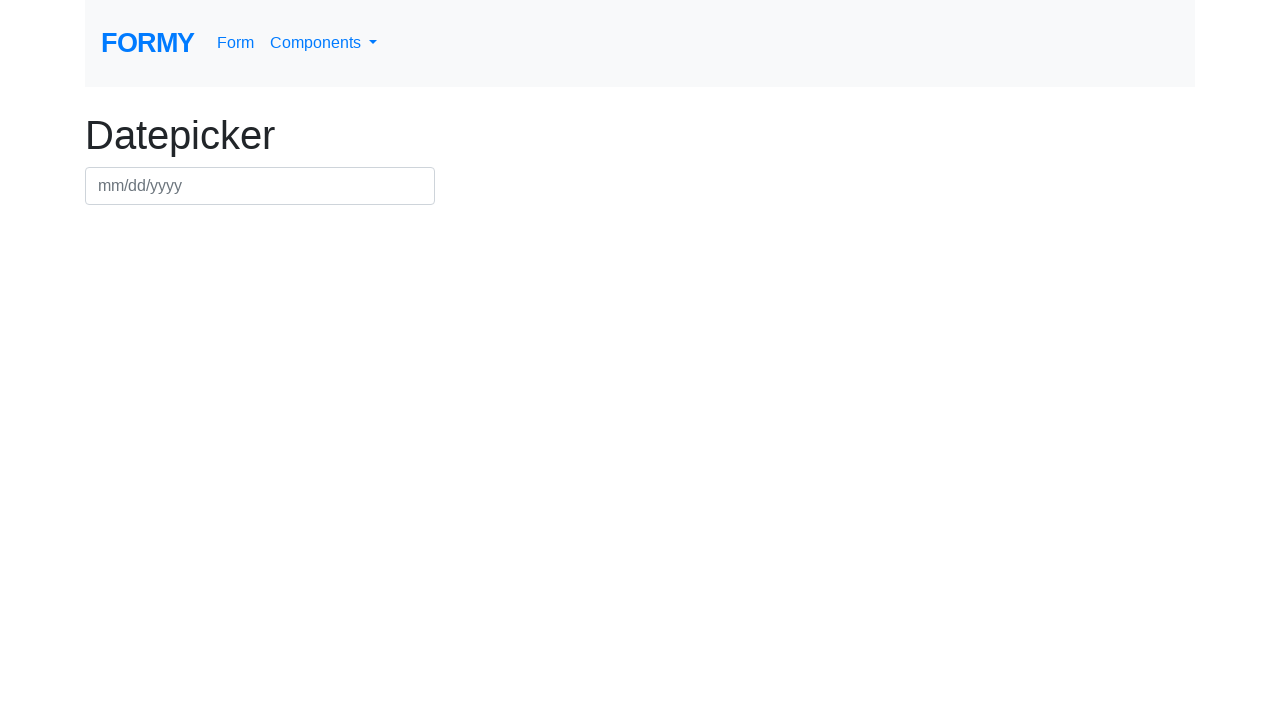

Clicked on datepicker input field at (260, 186) on #datepicker
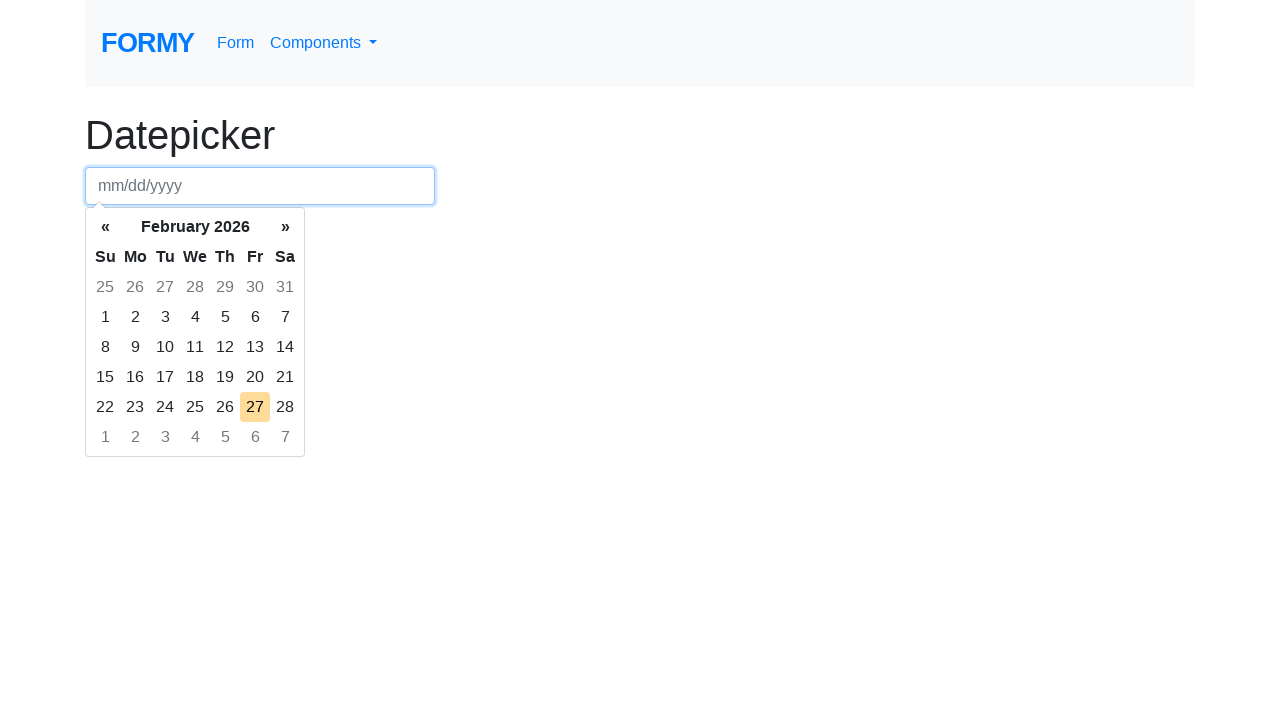

Selected today's date from datepicker at (255, 407) on td.today.day
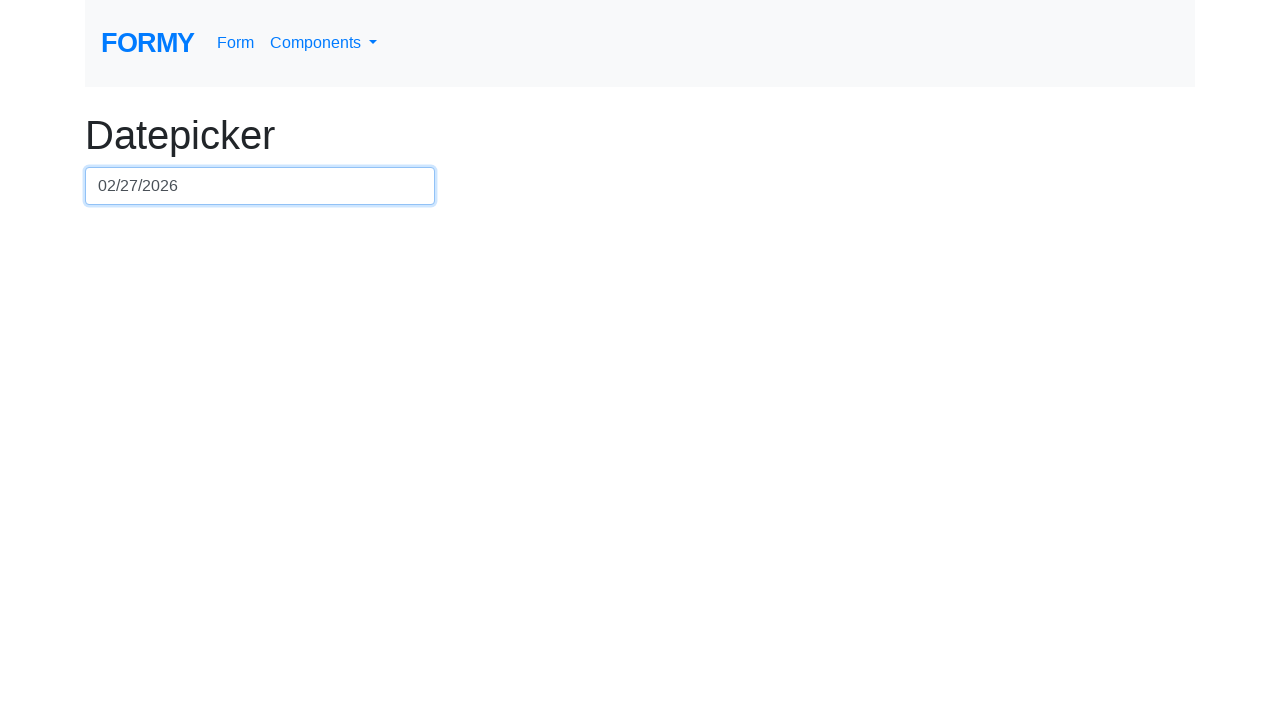

Verified page loaded with h1 heading
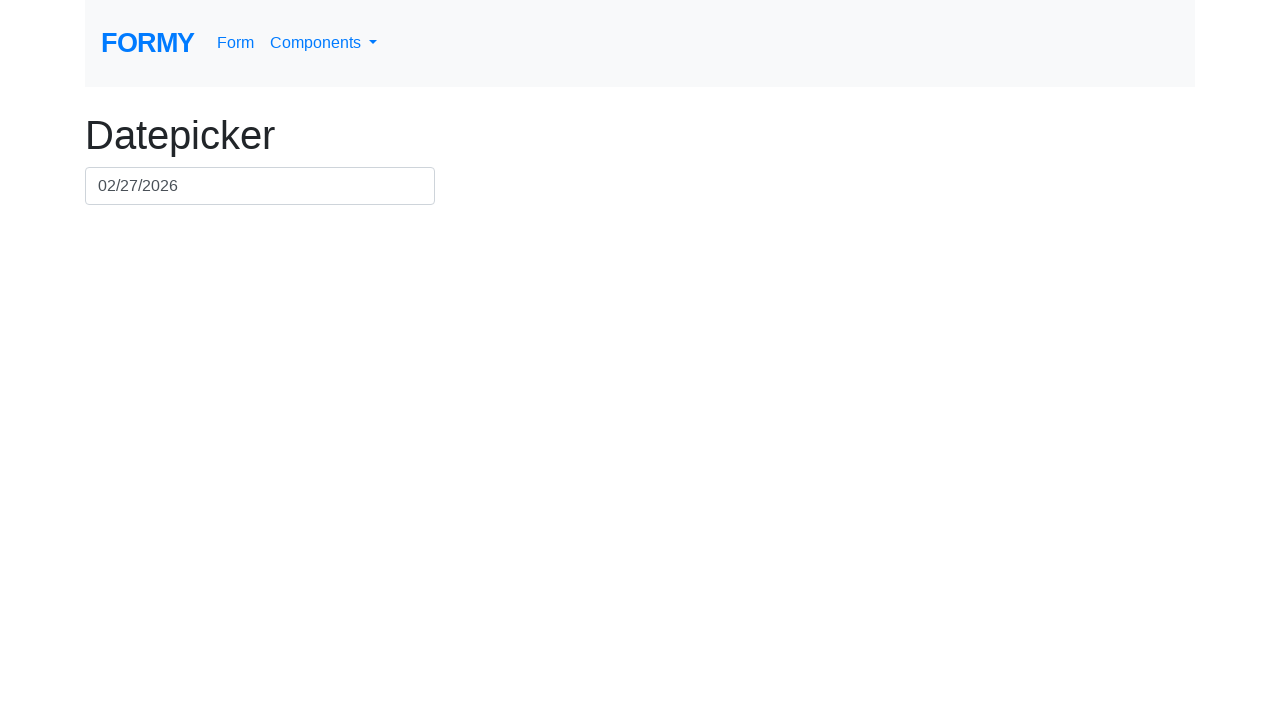

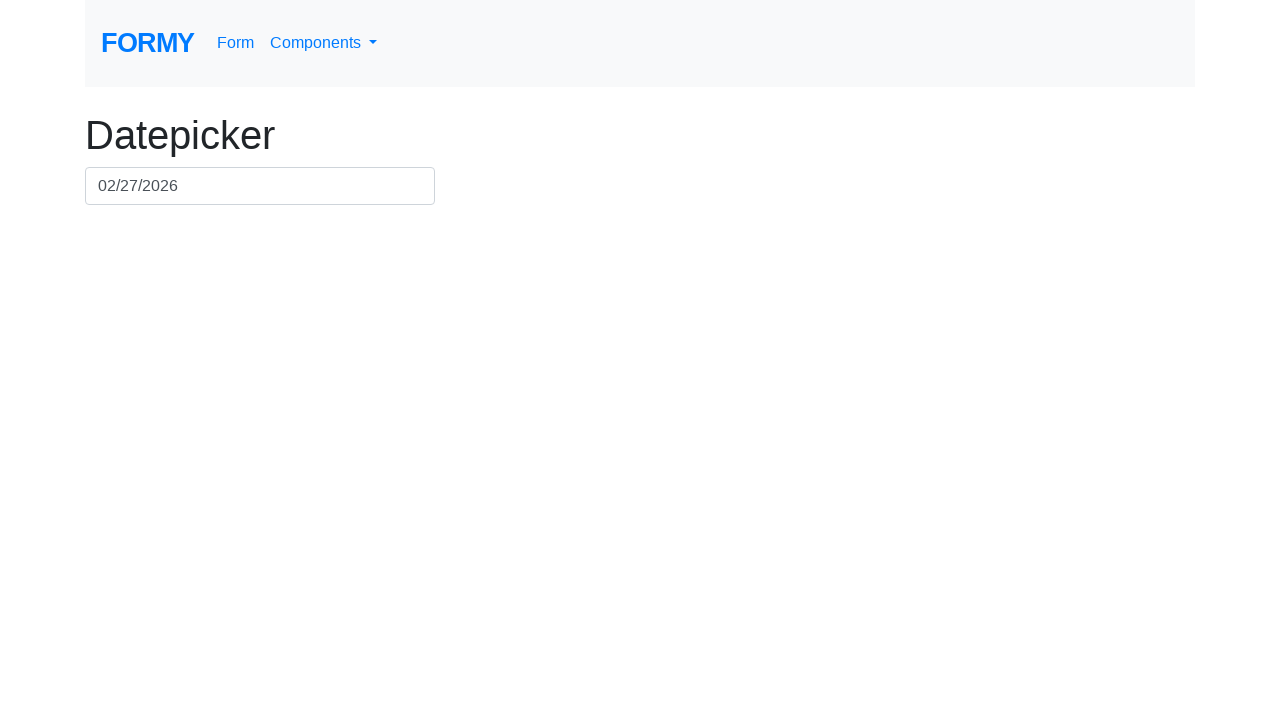